Launches a browser and navigates to the Rocket Mortgage homepage, verifying the page loads successfully

Starting URL: https://www.rocketmortgage.com/

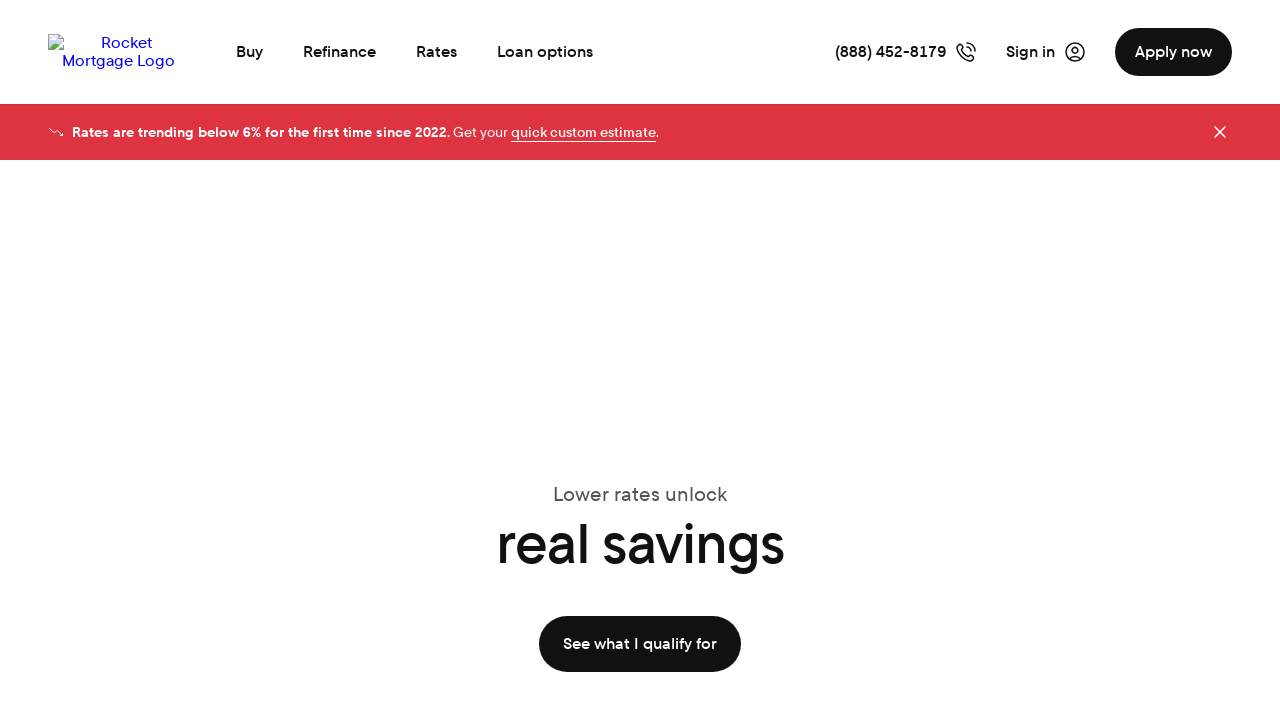

Waited for page DOM content to be loaded
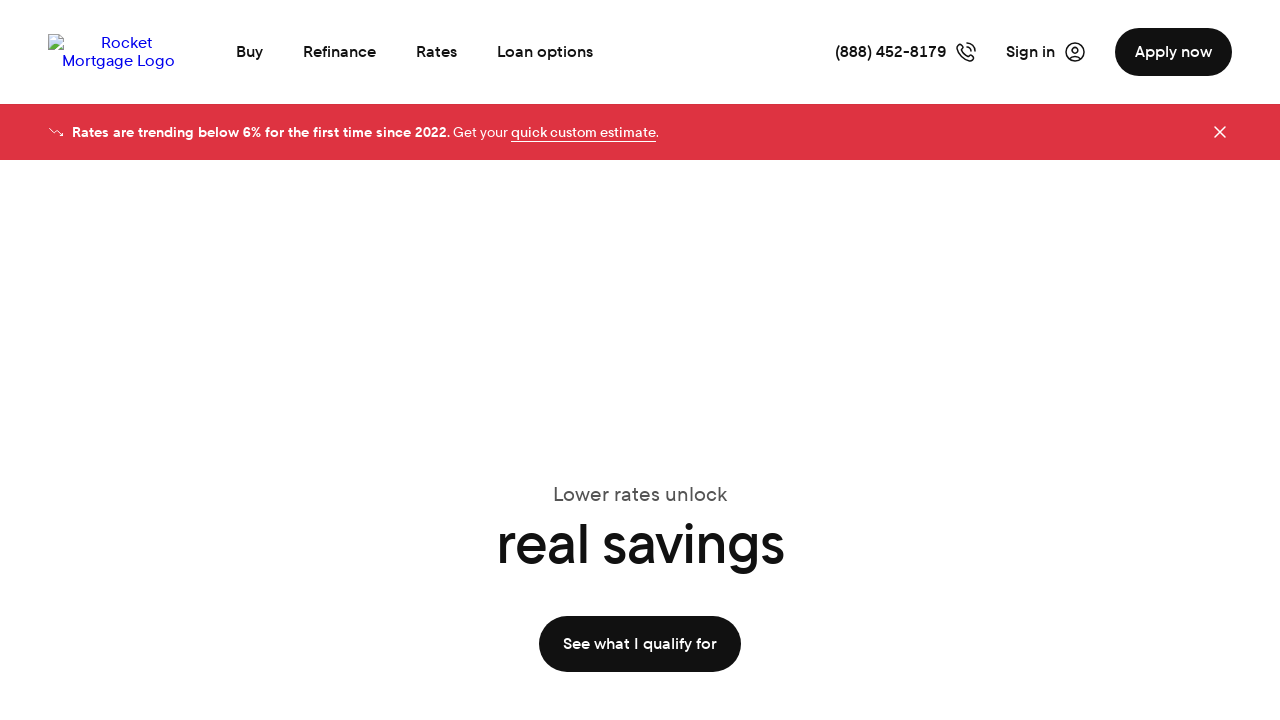

Verified body element is present on Rocket Mortgage homepage
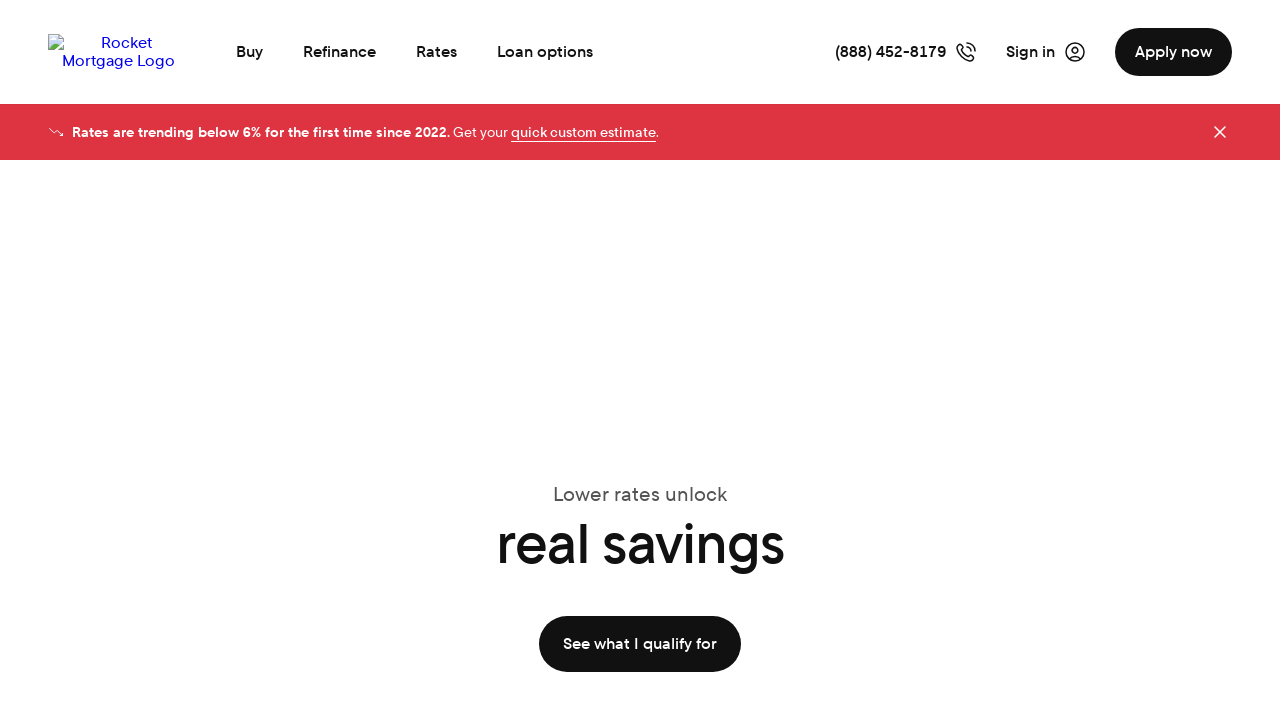

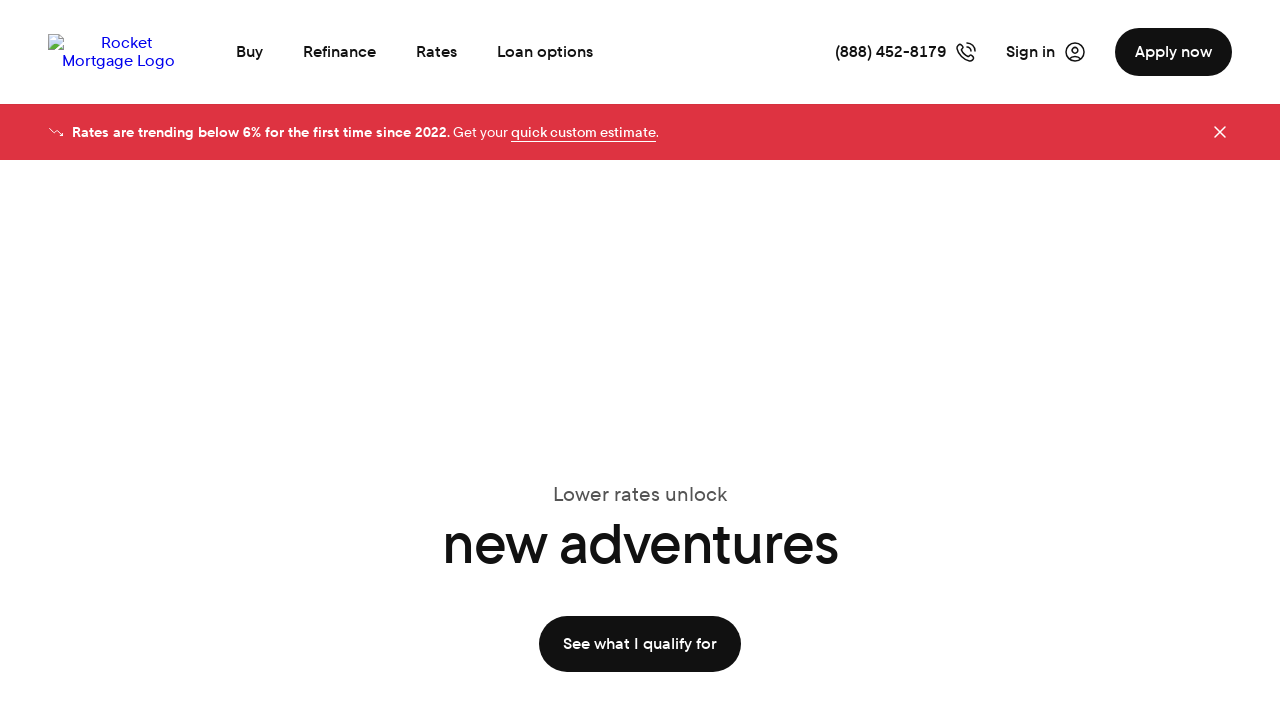